Tests JavaScript alert functionality by entering a name, triggering an alert, and accepting it

Starting URL: https://www.rahulshettyacademy.com/AutomationPractice/

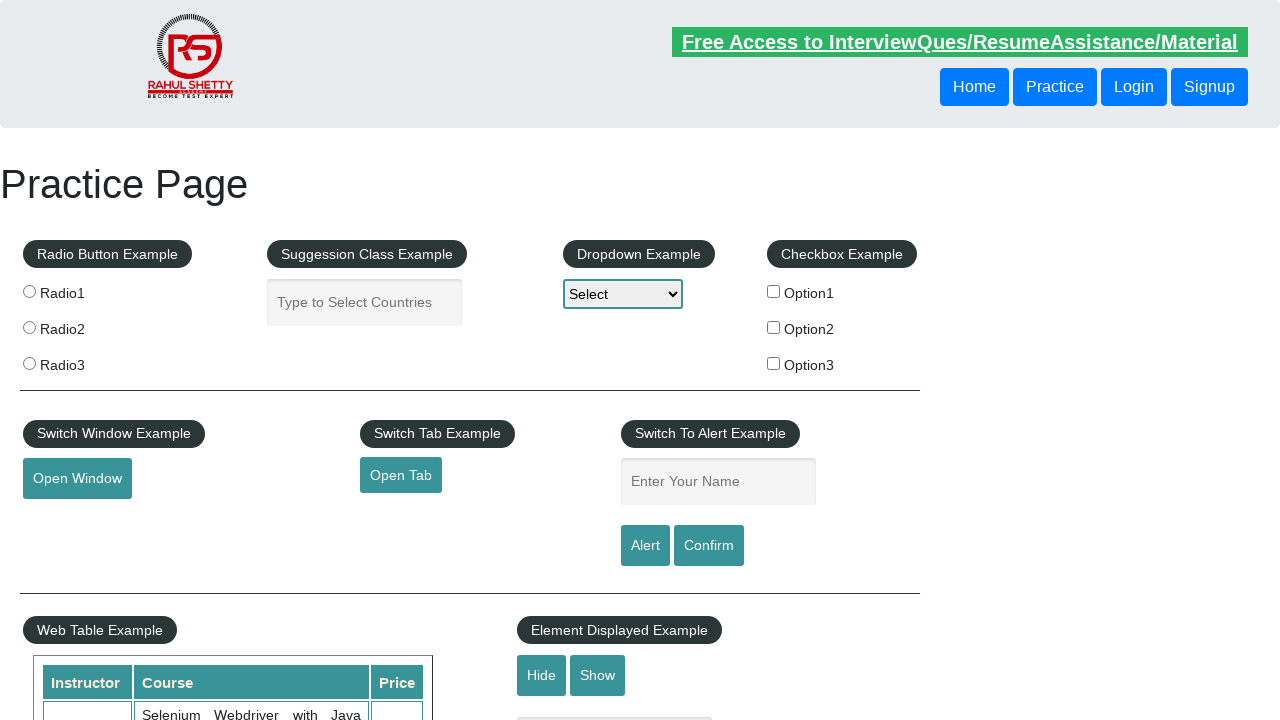

Filled name field with 'Erkam' on #name
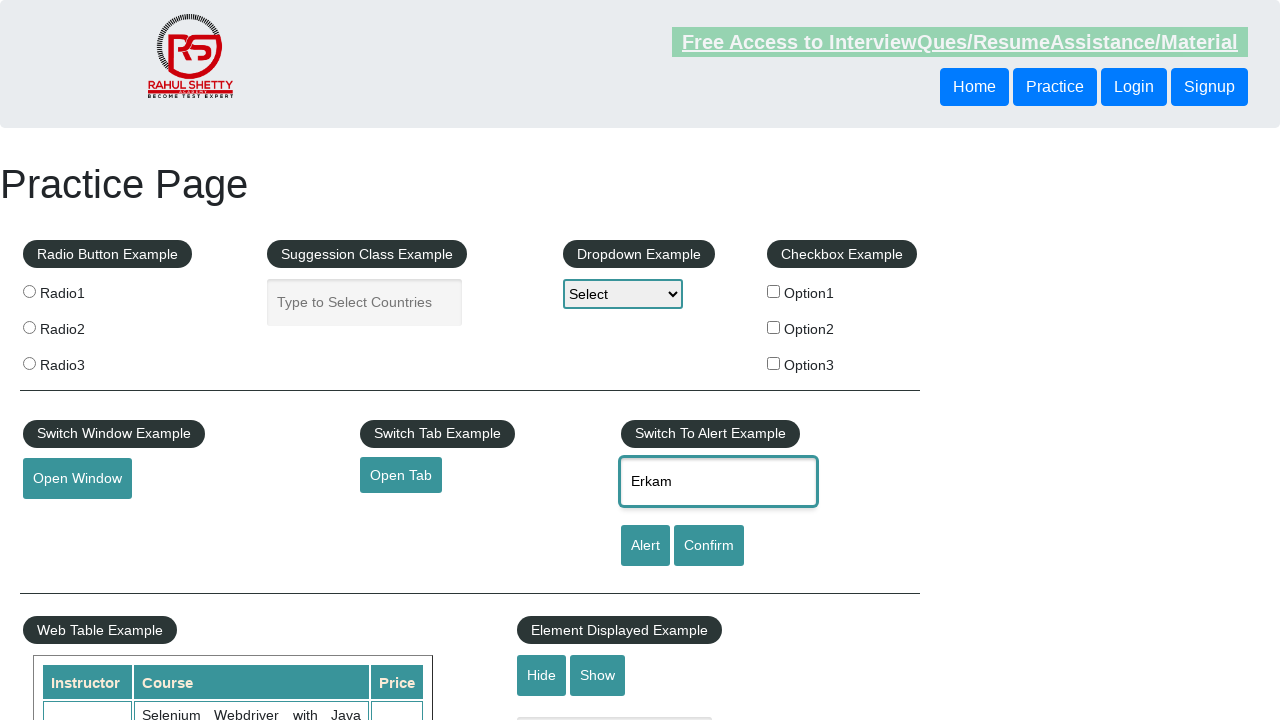

Clicked Alert button to trigger JavaScript alert at (645, 546) on #alertbtn
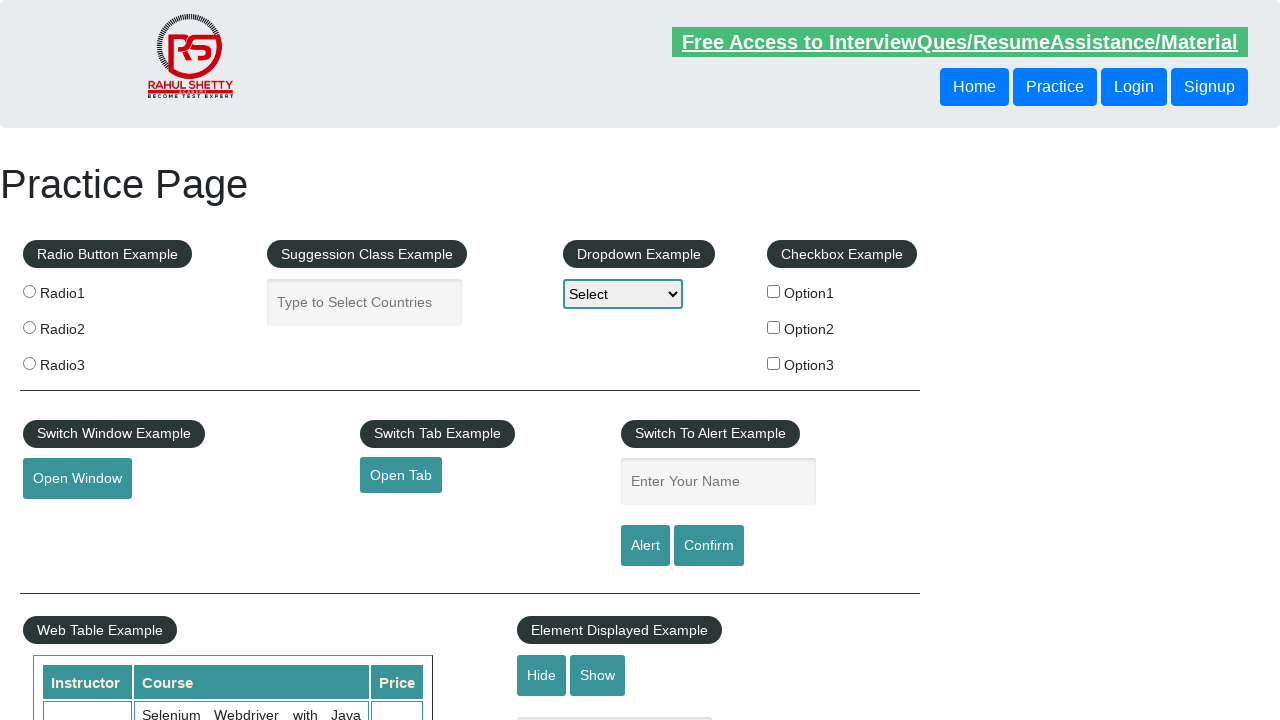

Accepted JavaScript alert dialog
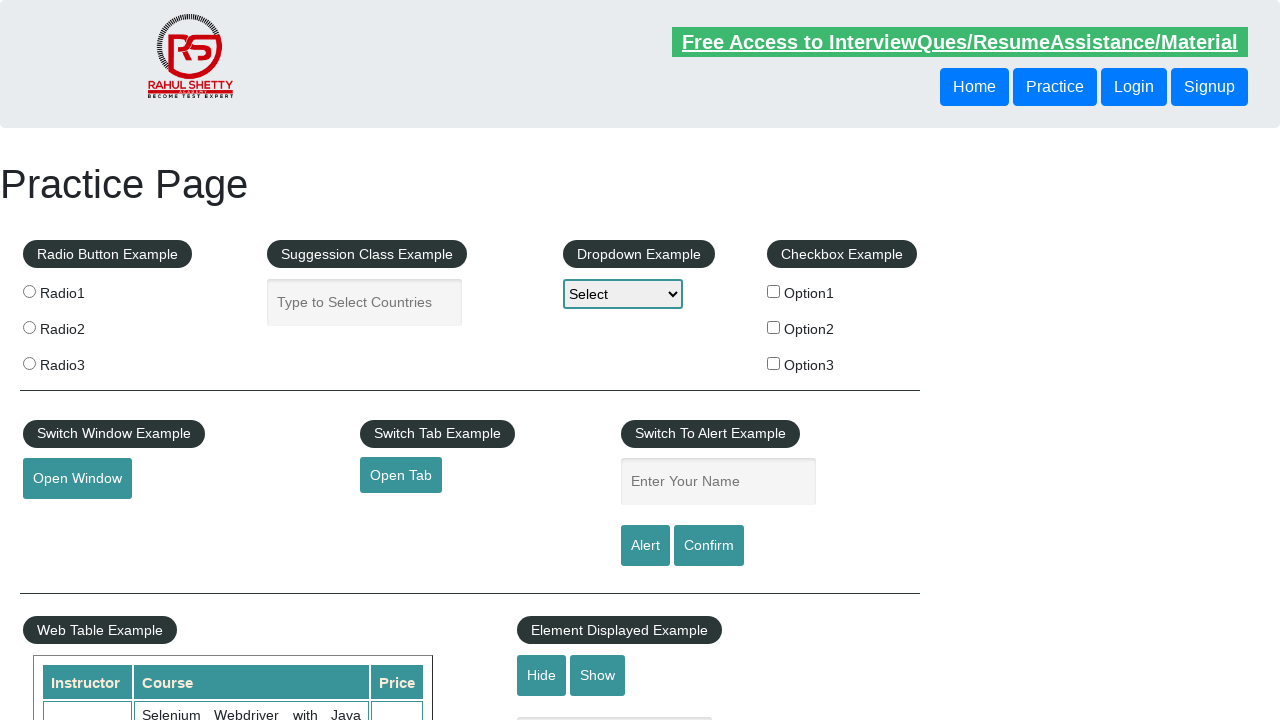

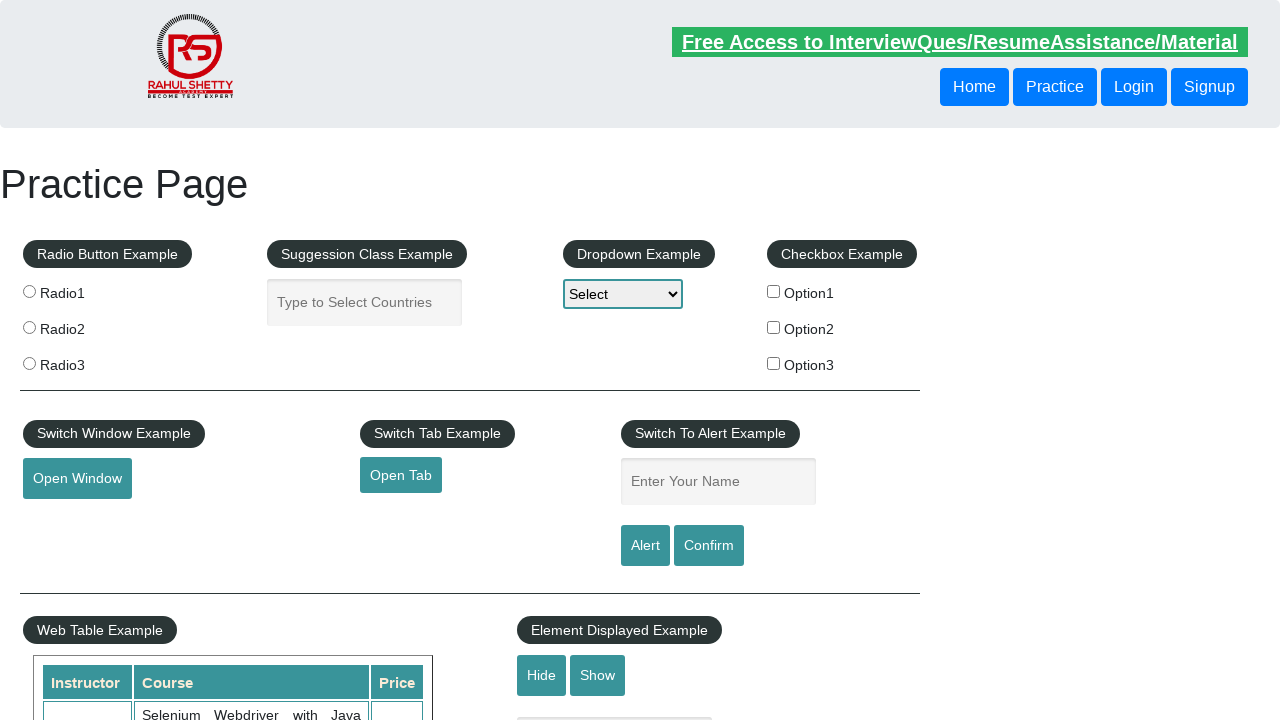